Tests clicking on the simple "Home" link that opens the homepage in a new tab

Starting URL: https://demoqa.com/links

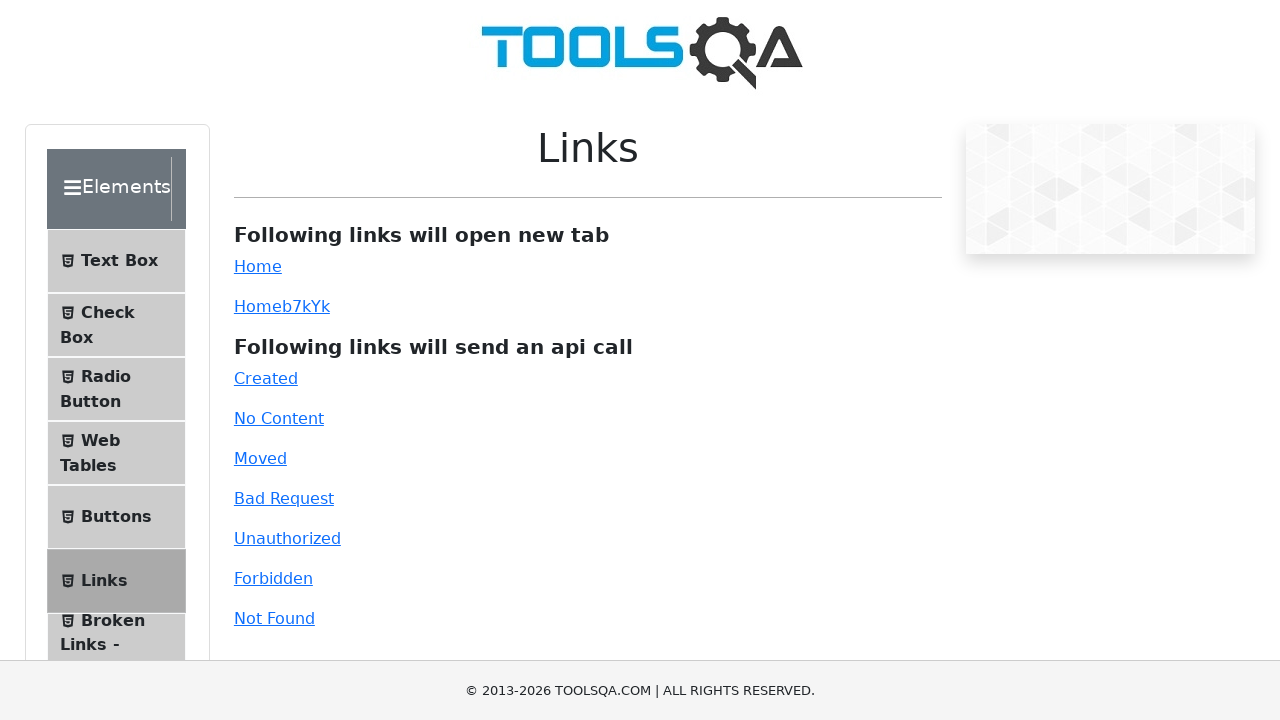

Clicked the simple 'Home' link at (258, 266) on #simpleLink
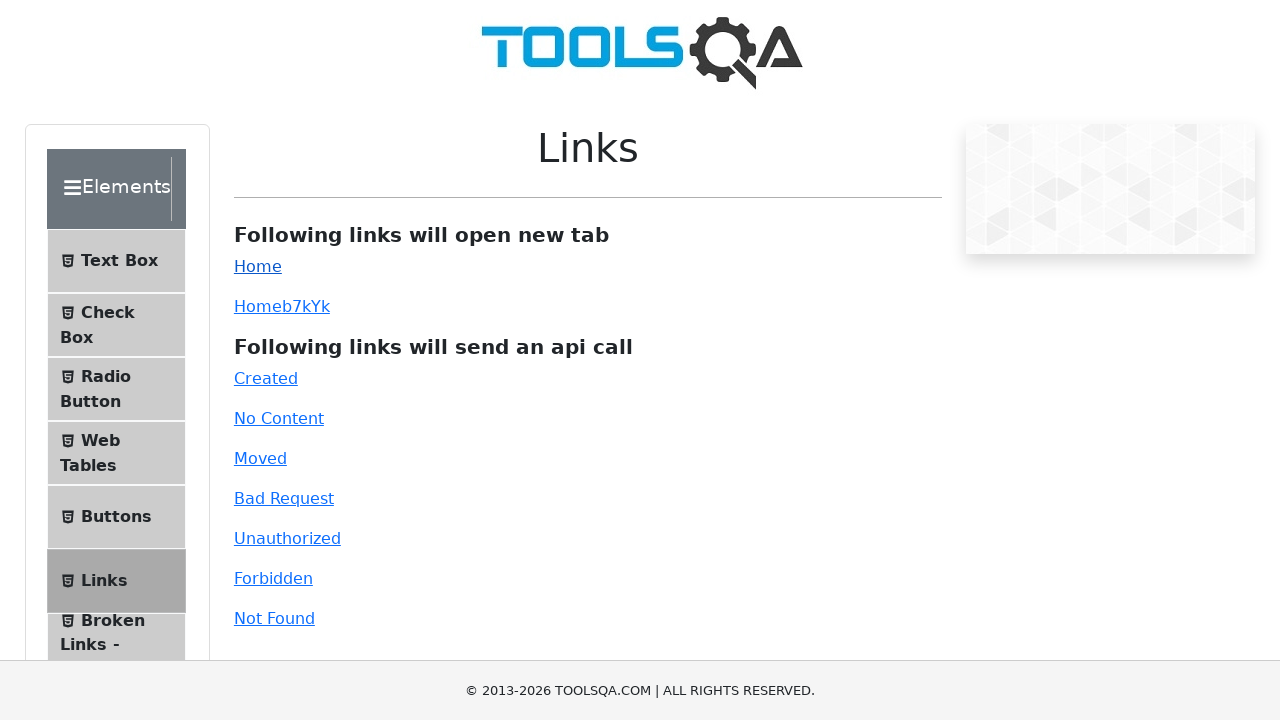

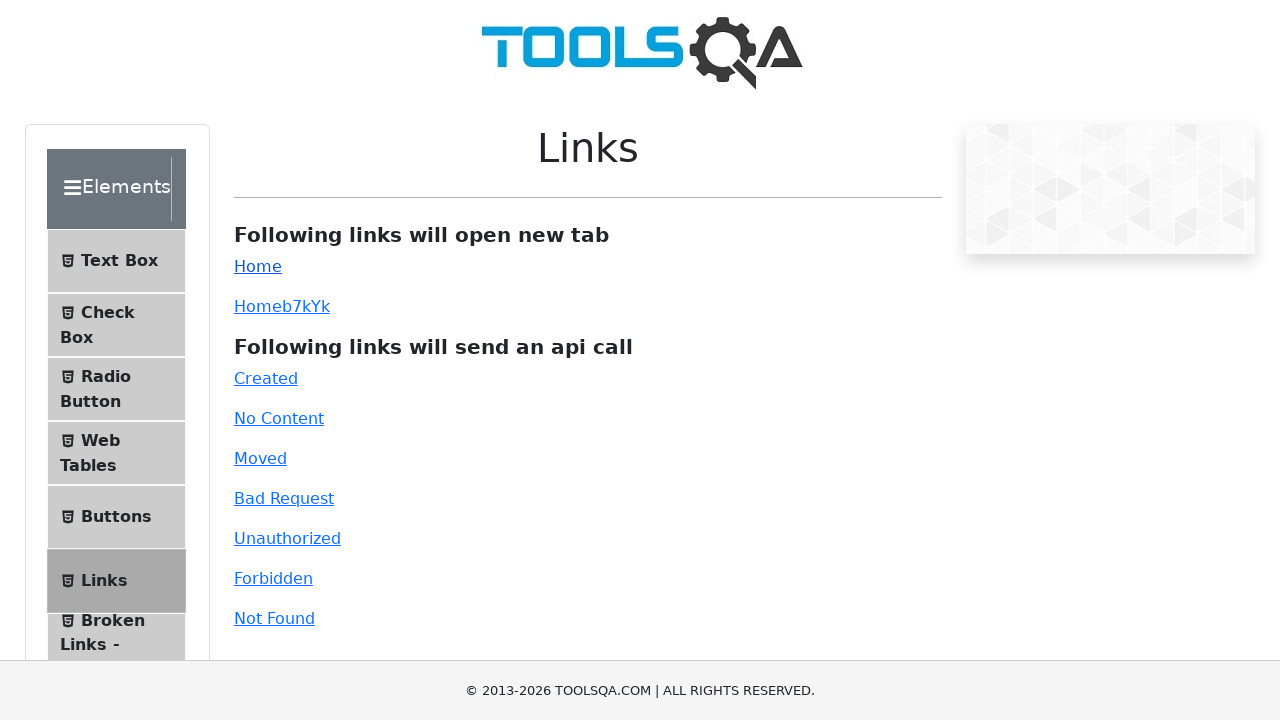